Tests window handling by clicking a link that opens a new window, switching to the new window, closing it, then switching back to the original window and verifying content

Starting URL: https://the-internet.herokuapp.com/windows

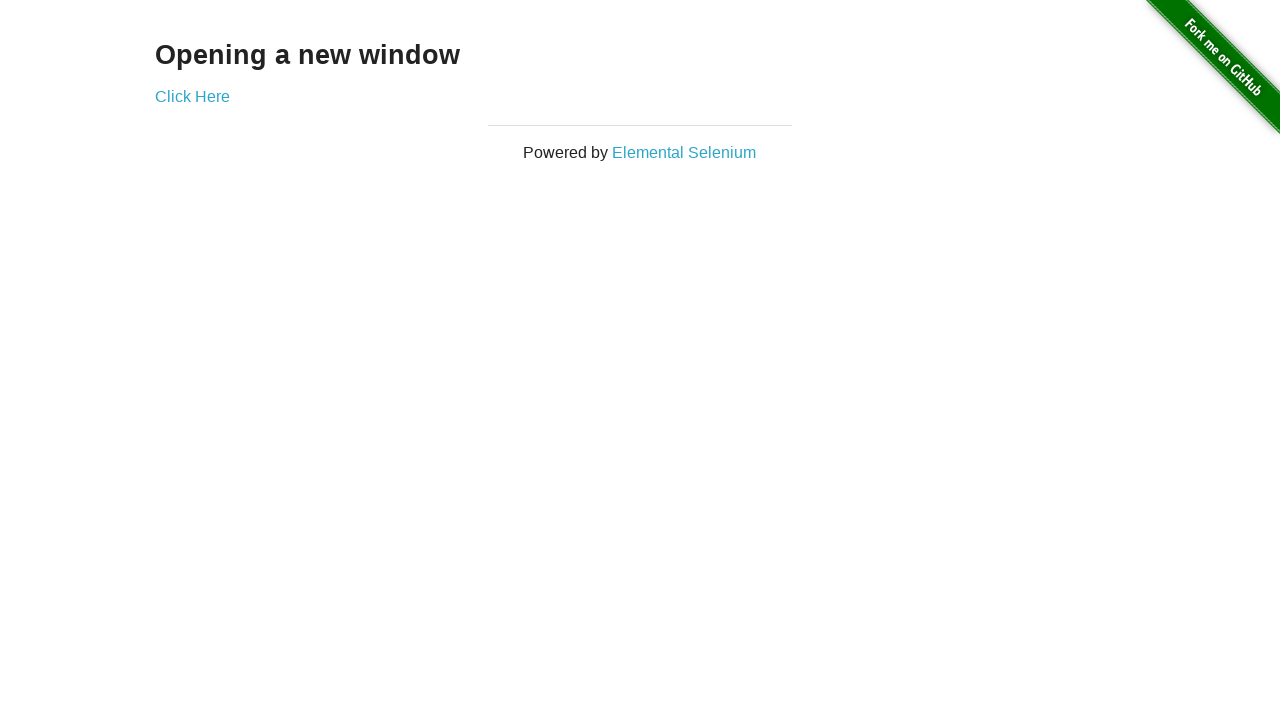

Clicked 'Click Here' link to open new window at (192, 96) on text=Click Here
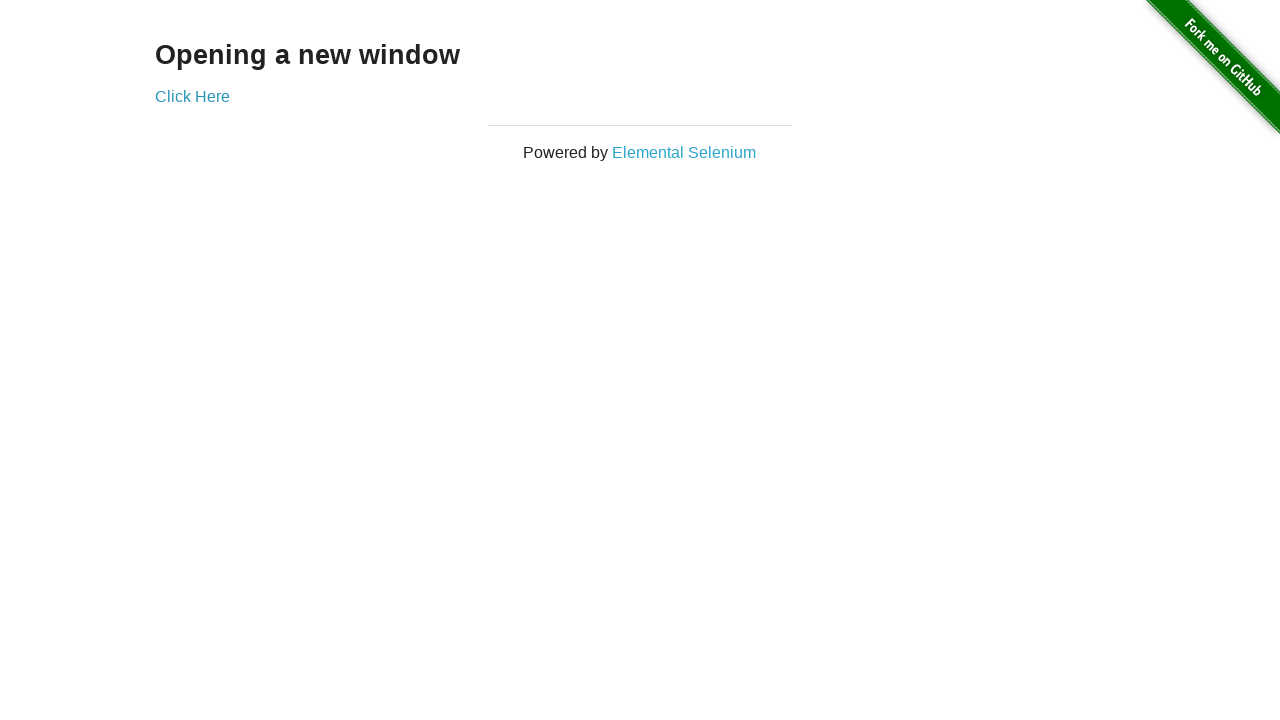

Retrieved new window page object
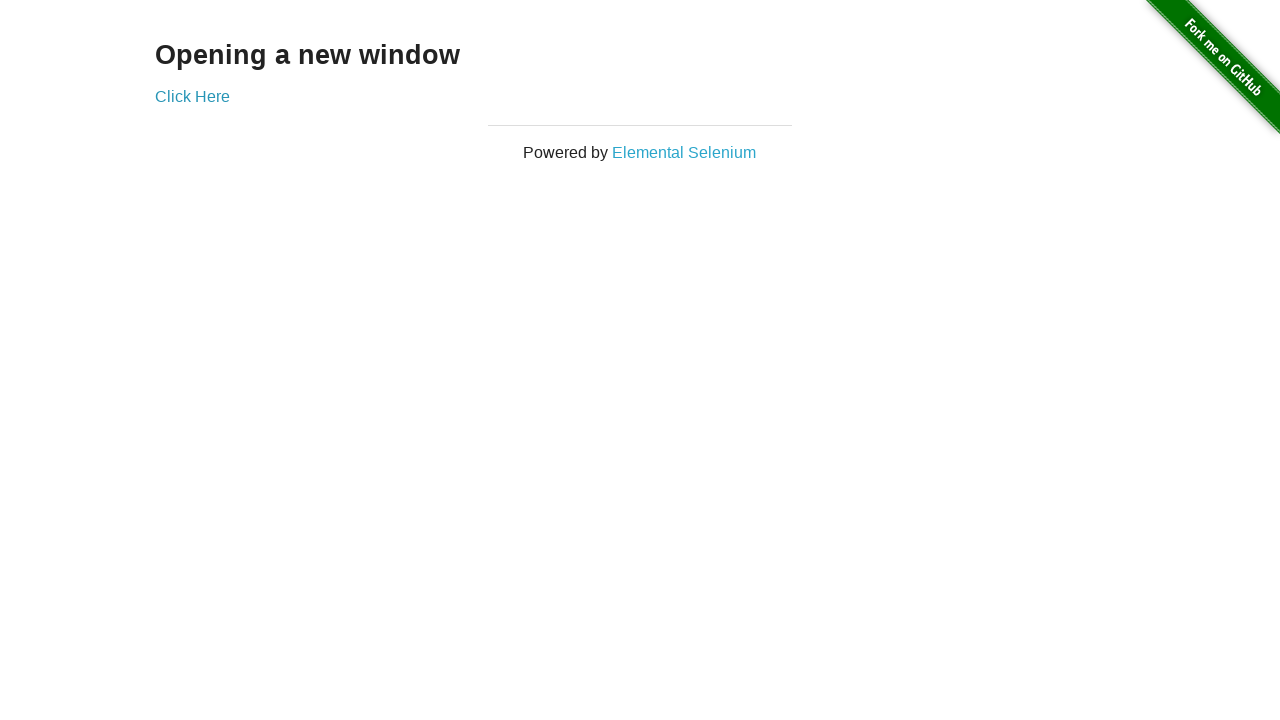

Waited for new window to fully load
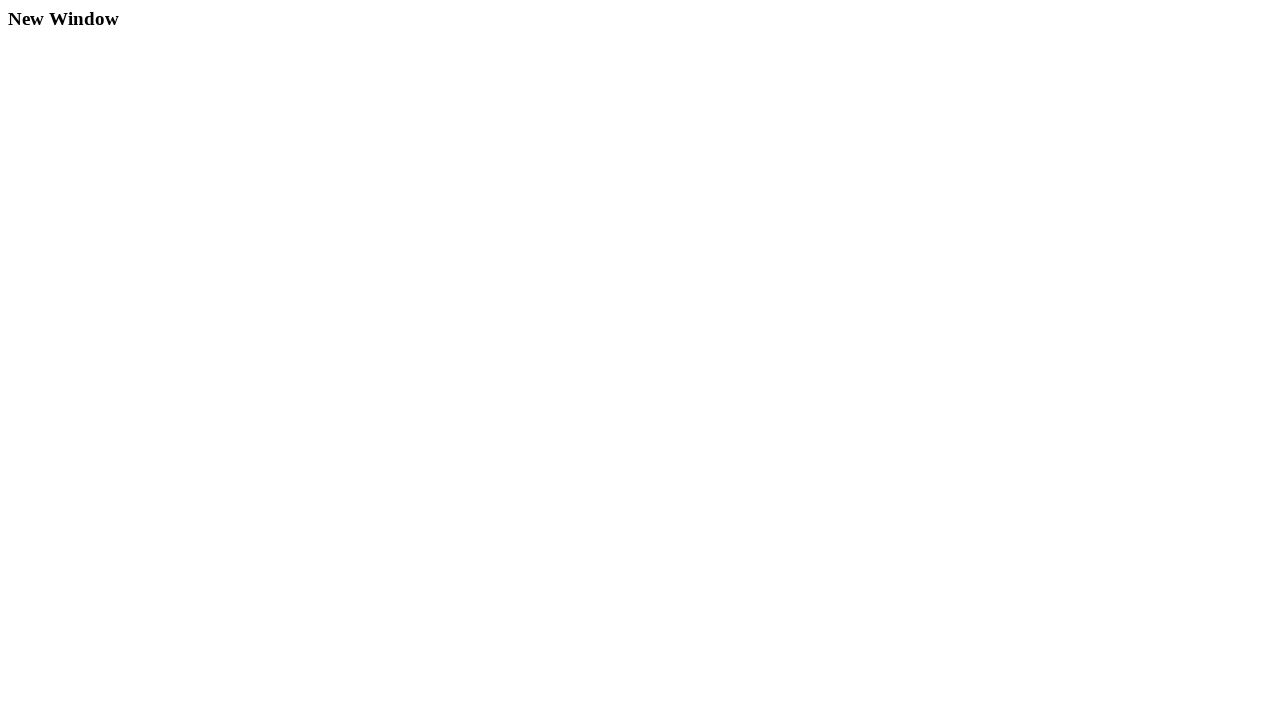

Closed the new window
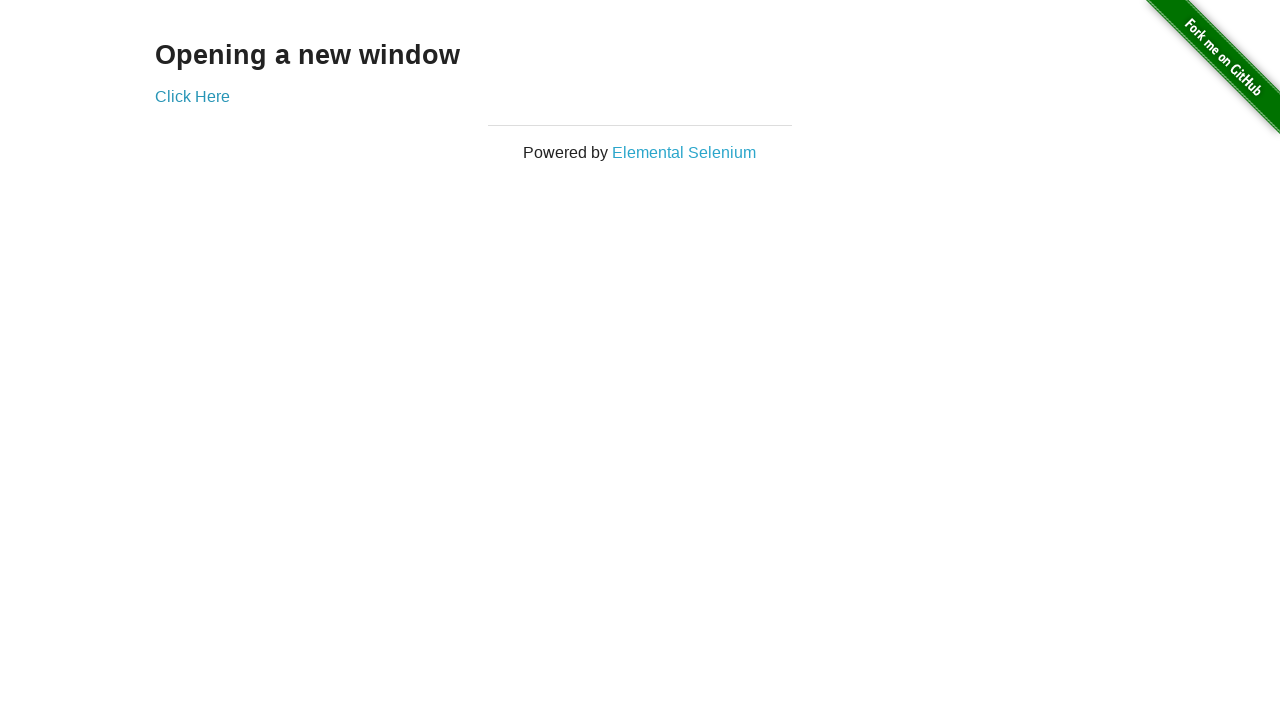

Verified return to original window by waiting for h3 element
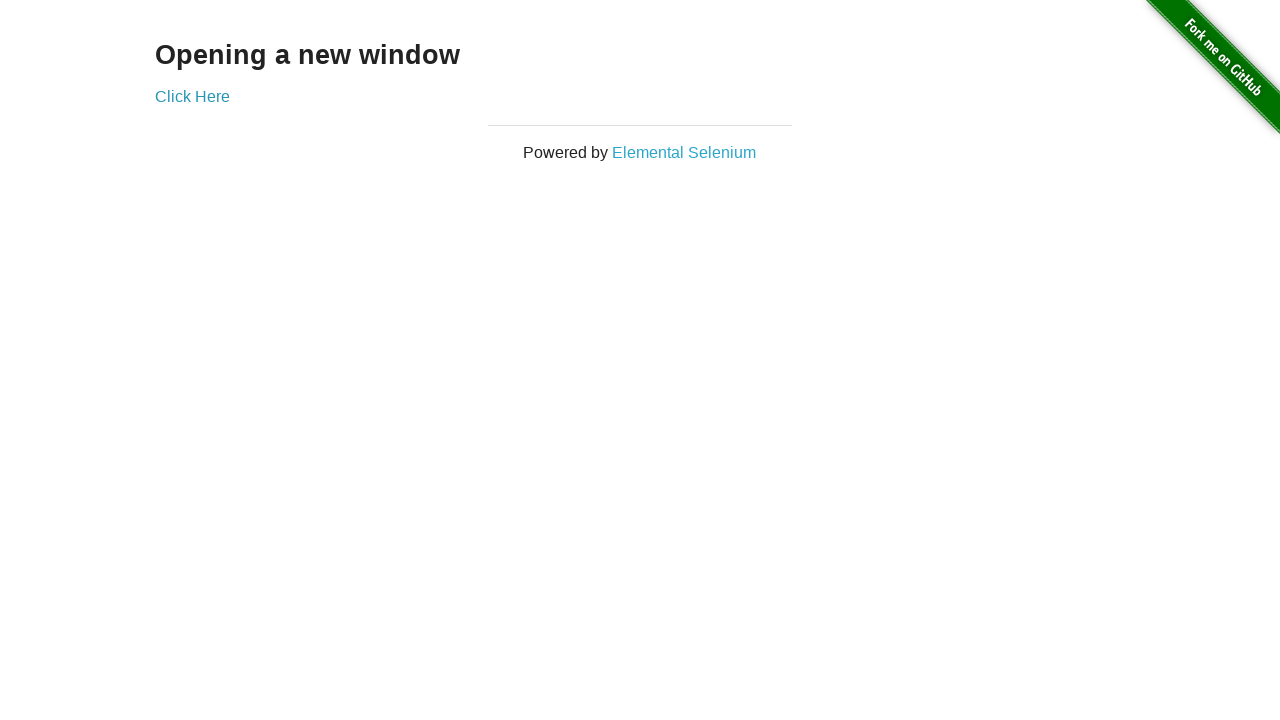

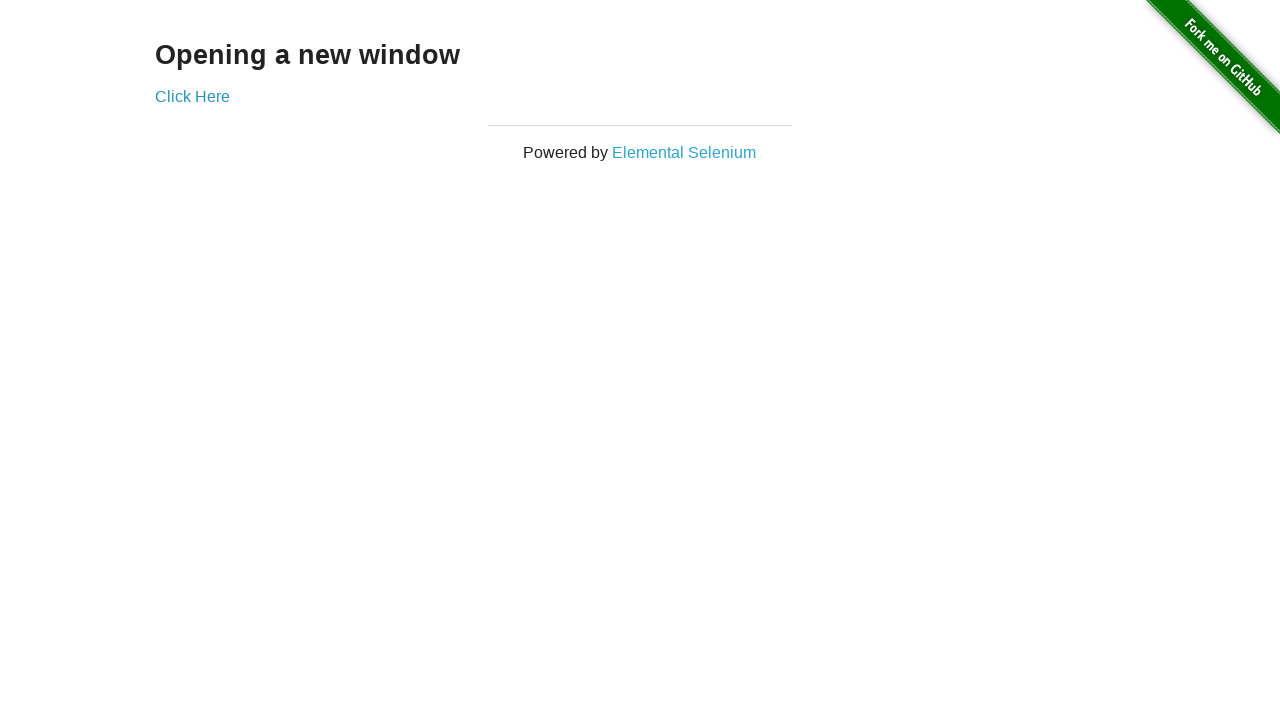